Tests JavaScript alert functionality by triggering an alert, reading its text, and accepting it

Starting URL: http://the-internet.herokuapp.com/javascript_alerts

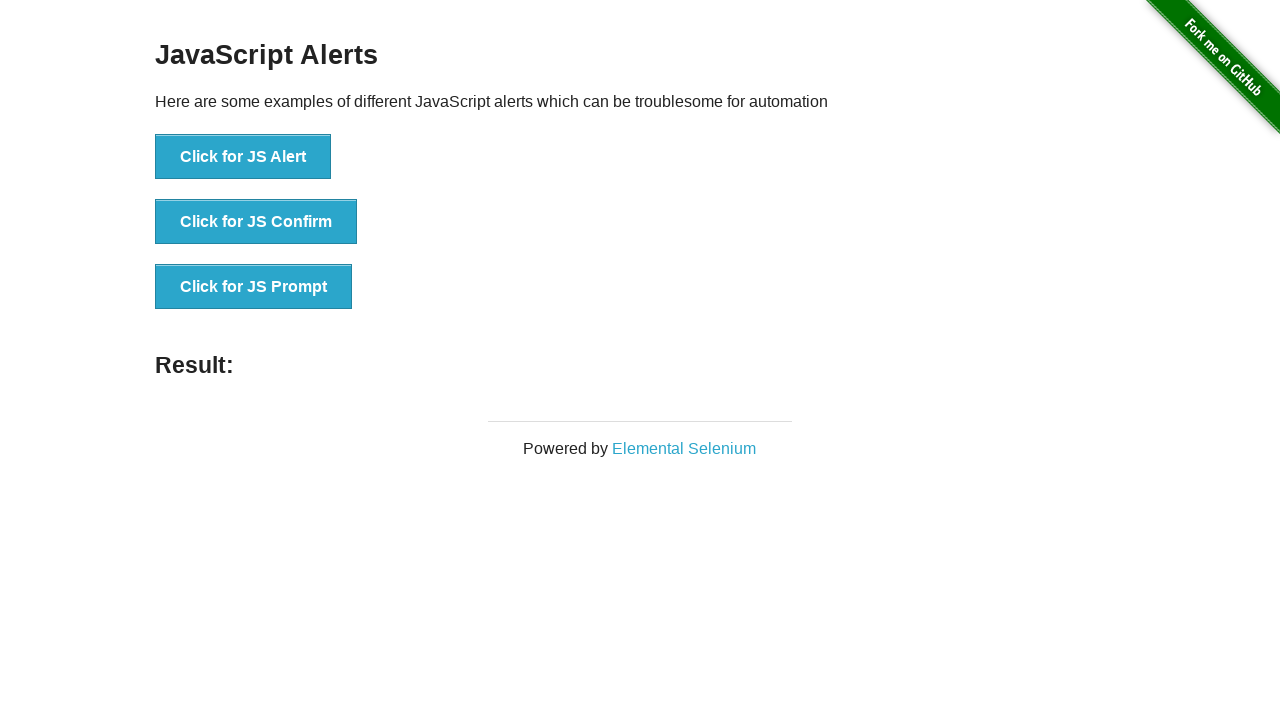

Clicked 'Click for JS Alert' button to trigger JavaScript alert at (243, 157) on button:has-text('Click for JS Alert')
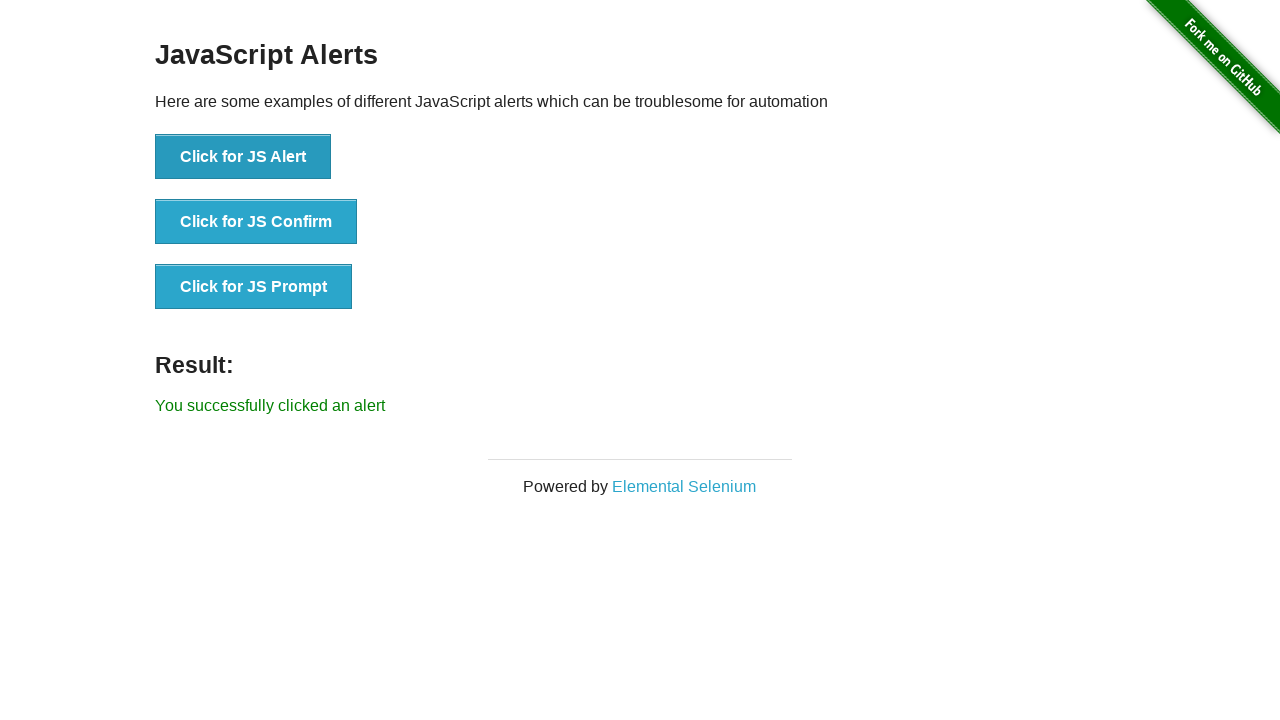

Registered dialog handler to automatically accept alerts
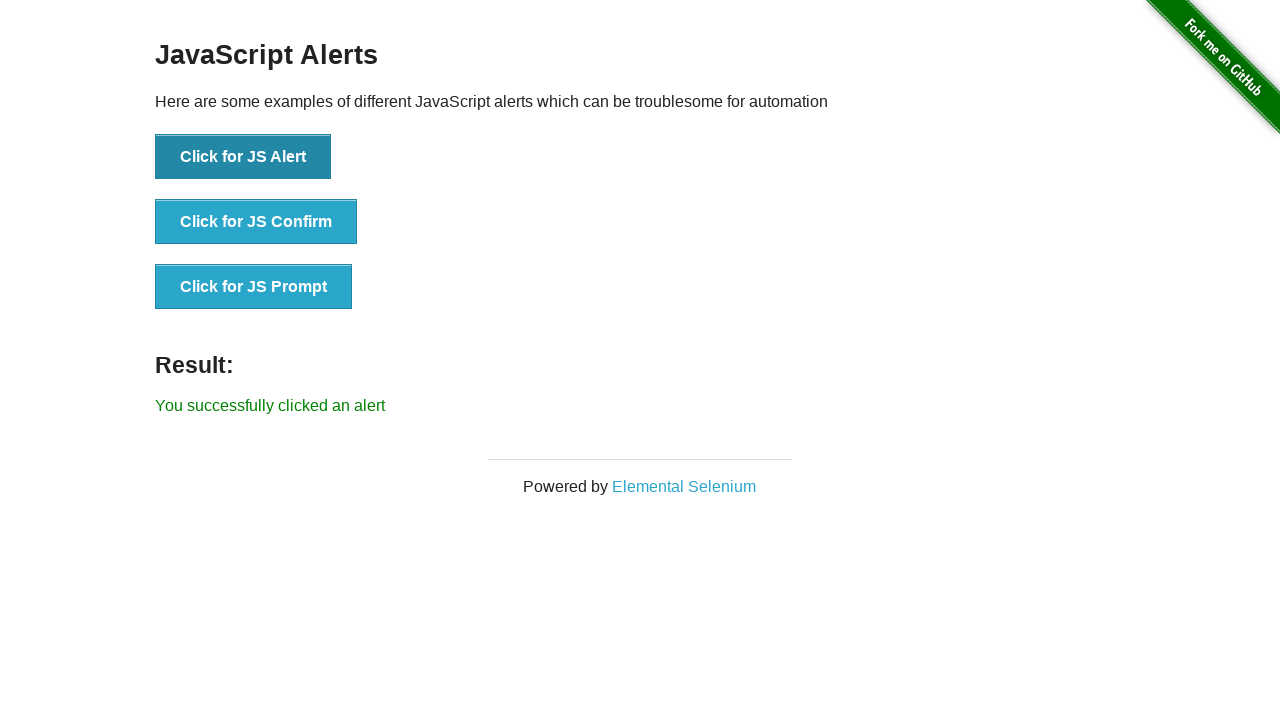

Clicked 'Click for JS Alert' button again to trigger alert, which was automatically accepted at (243, 157) on button:has-text('Click for JS Alert')
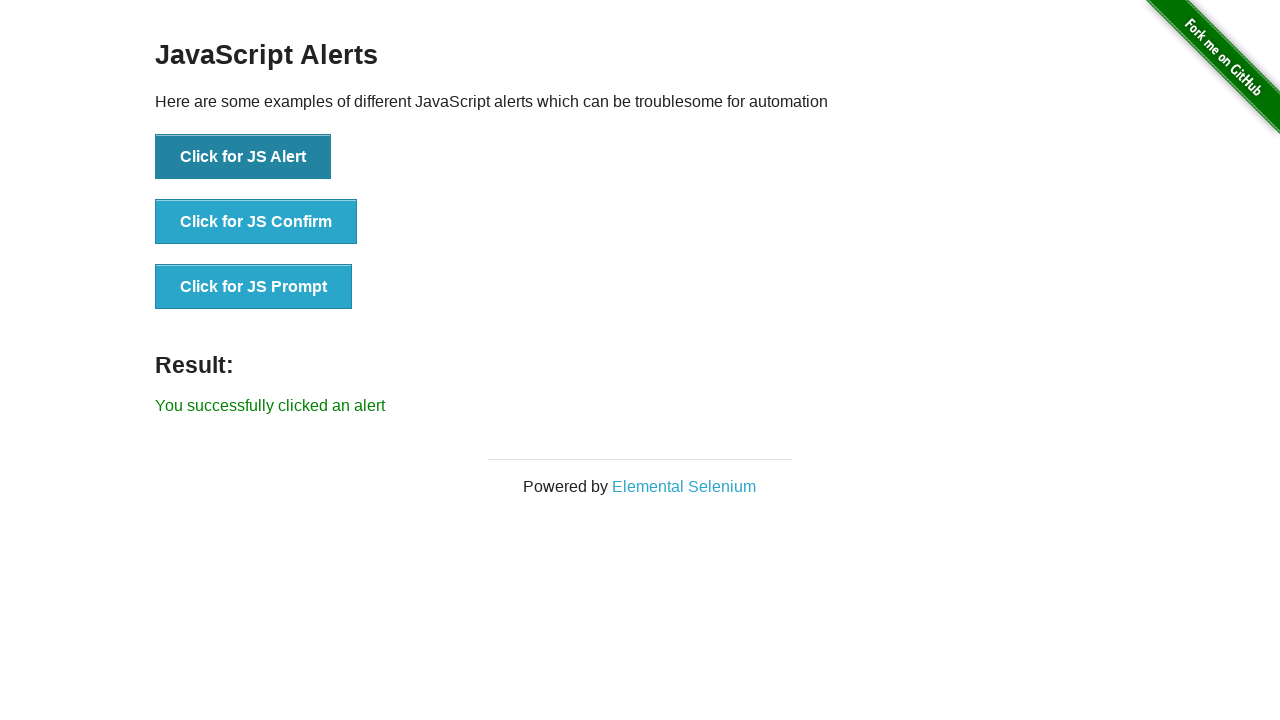

Verified result message appeared after alert was accepted
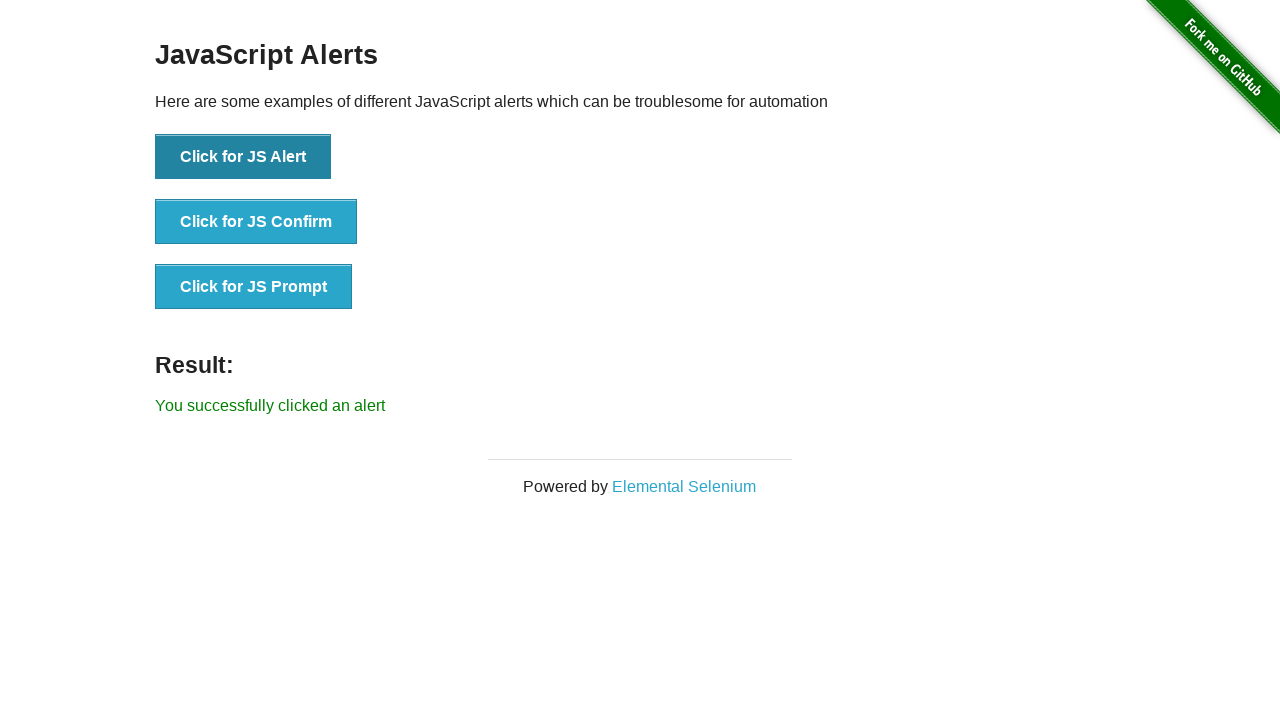

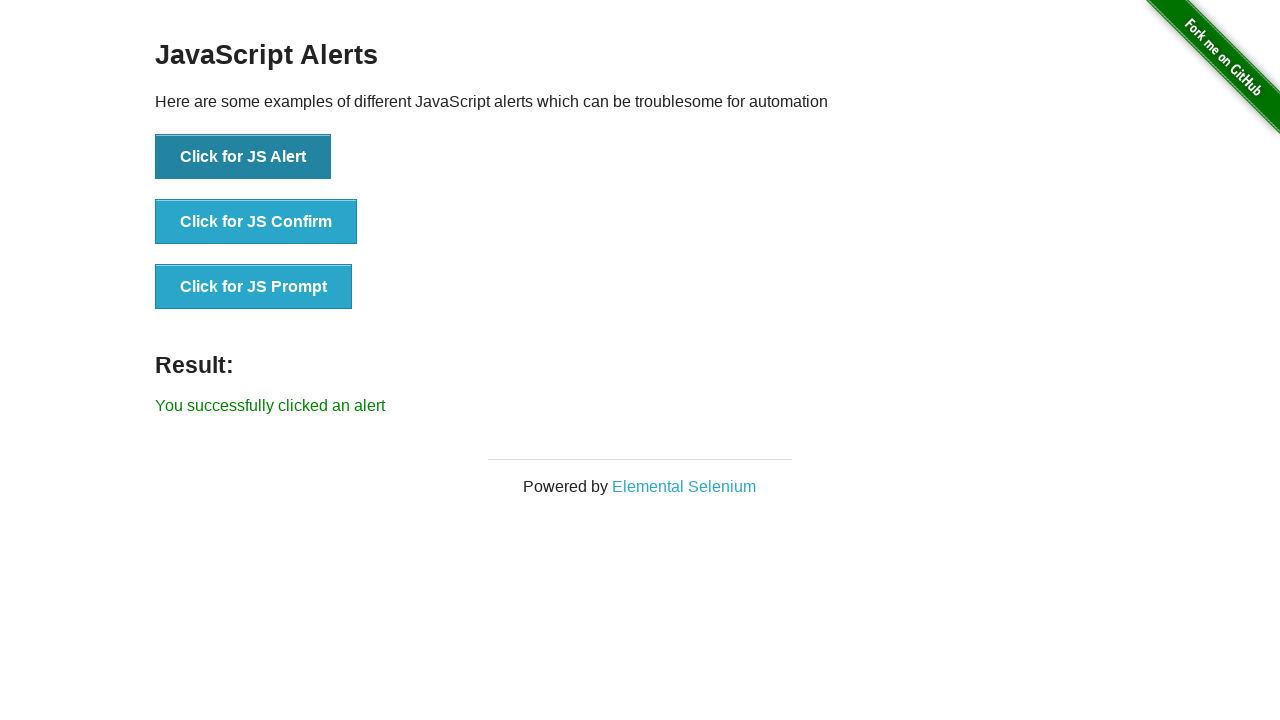